Tests JavaScript prompt dialog by entering text into the prompt and accepting it

Starting URL: https://automationfc.github.io/basic-form/index.html

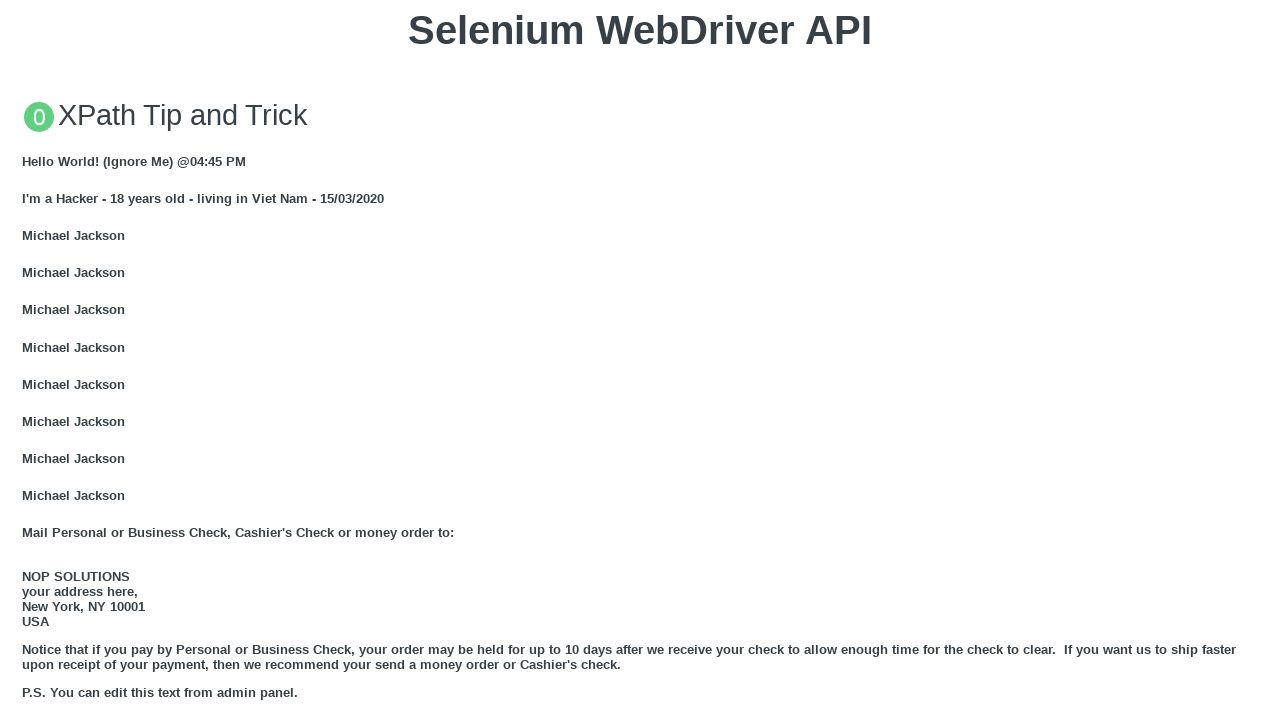

Set up dialog handler to accept prompt with text 'nhung pham'
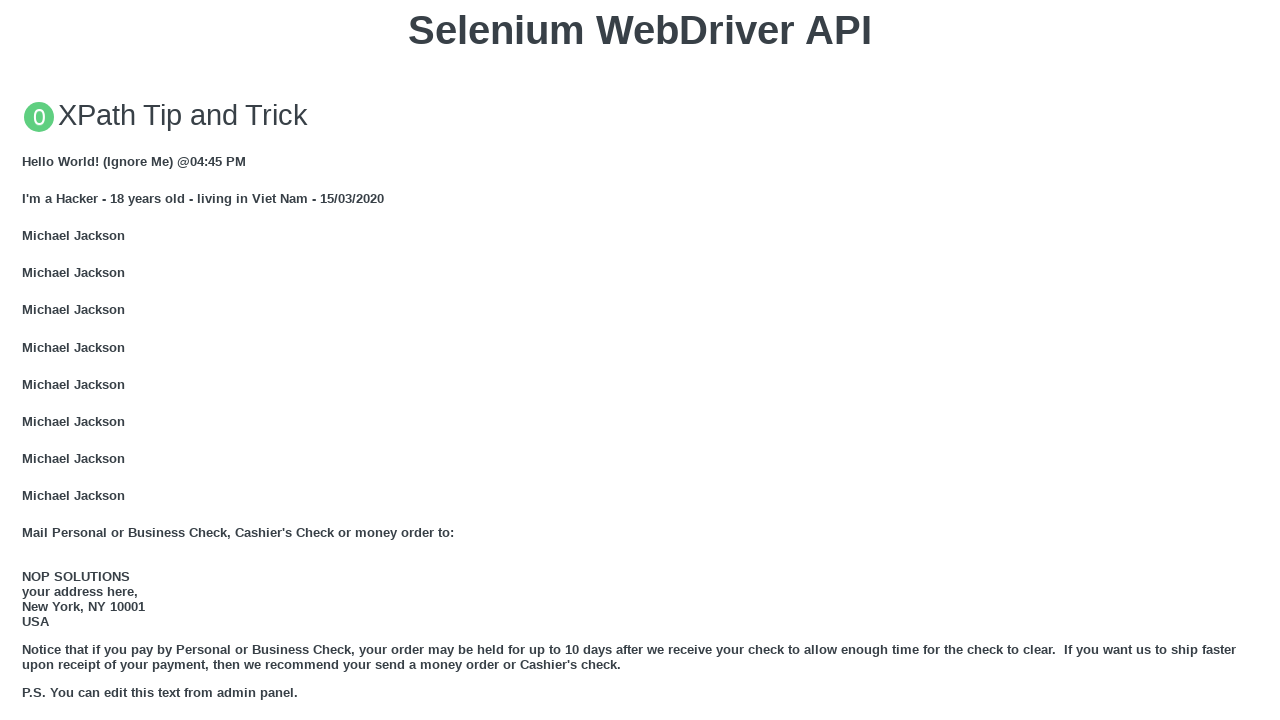

Clicked button to trigger JS Prompt dialog at (640, 360) on xpath=//button[text()='Click for JS Prompt']
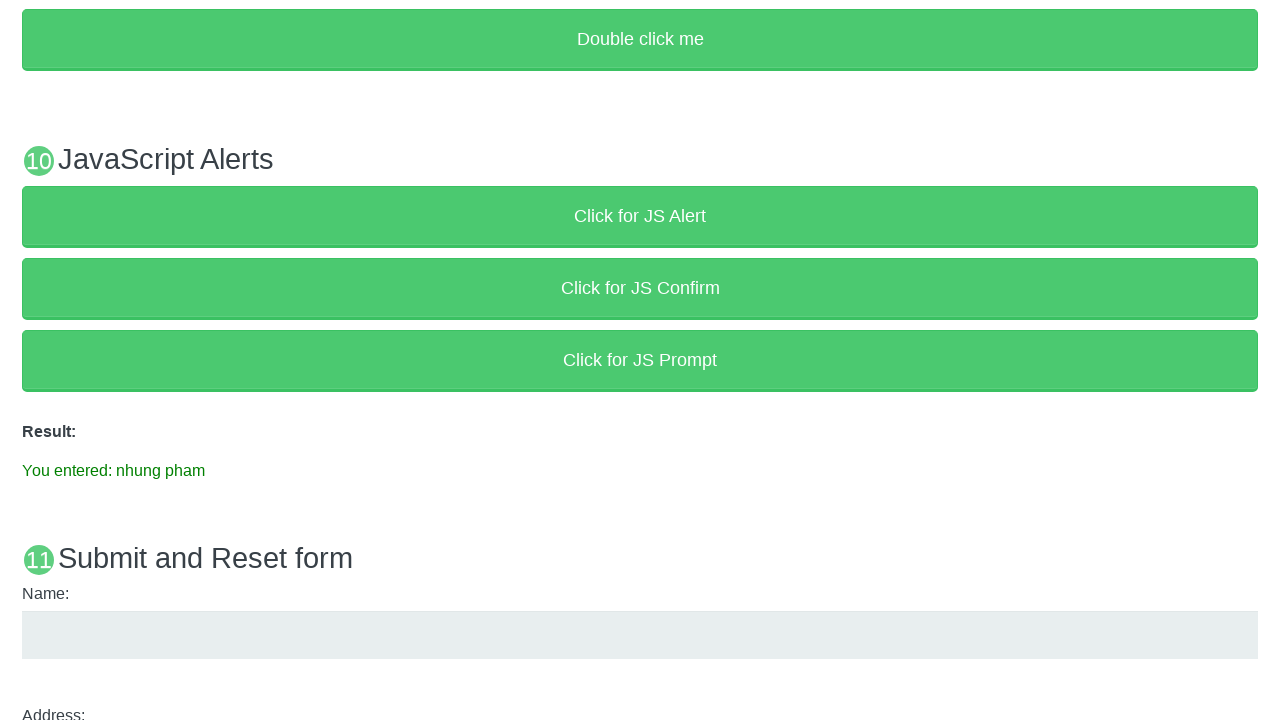

Waited for result text to appear
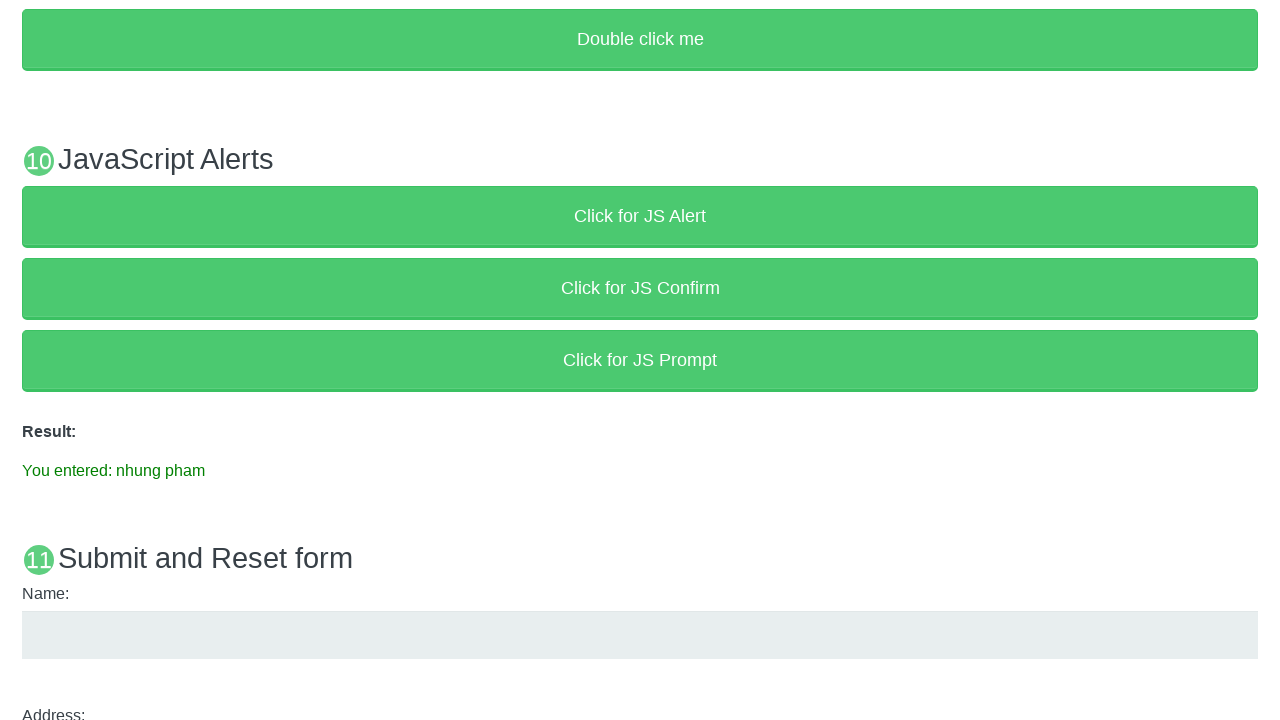

Retrieved result text from page
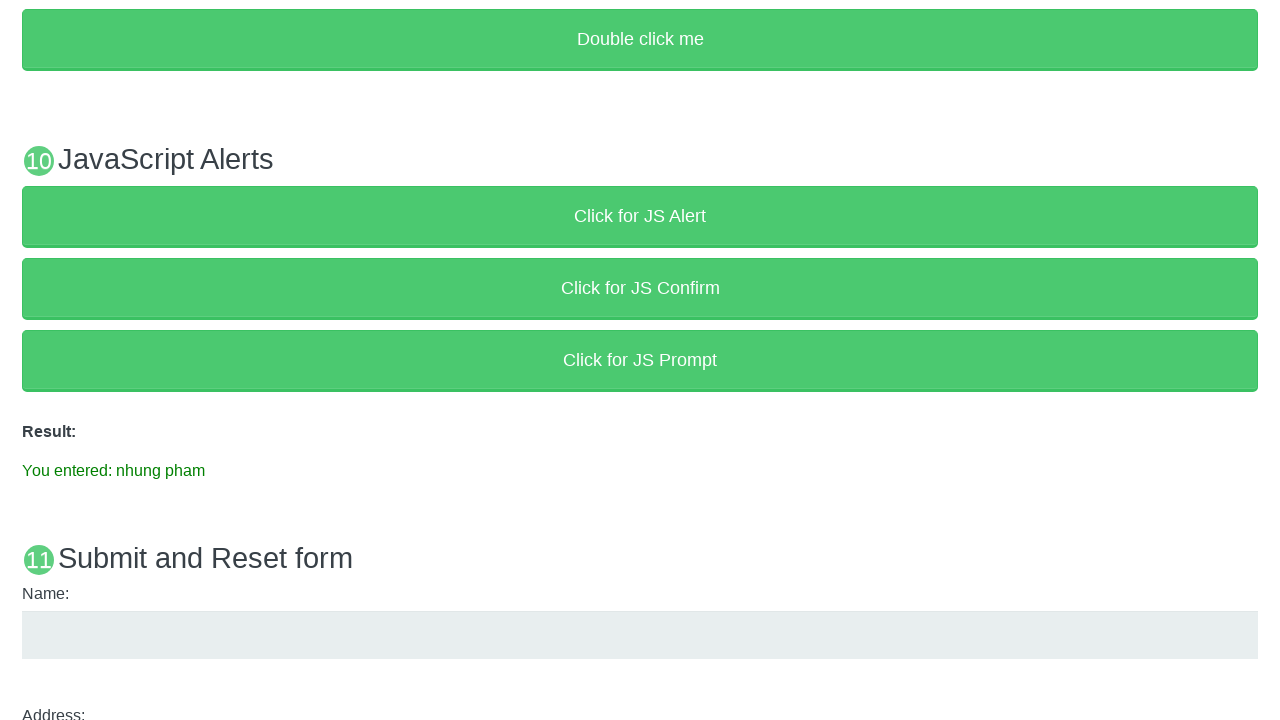

Verified result text matches expected: 'You entered: nhung pham'
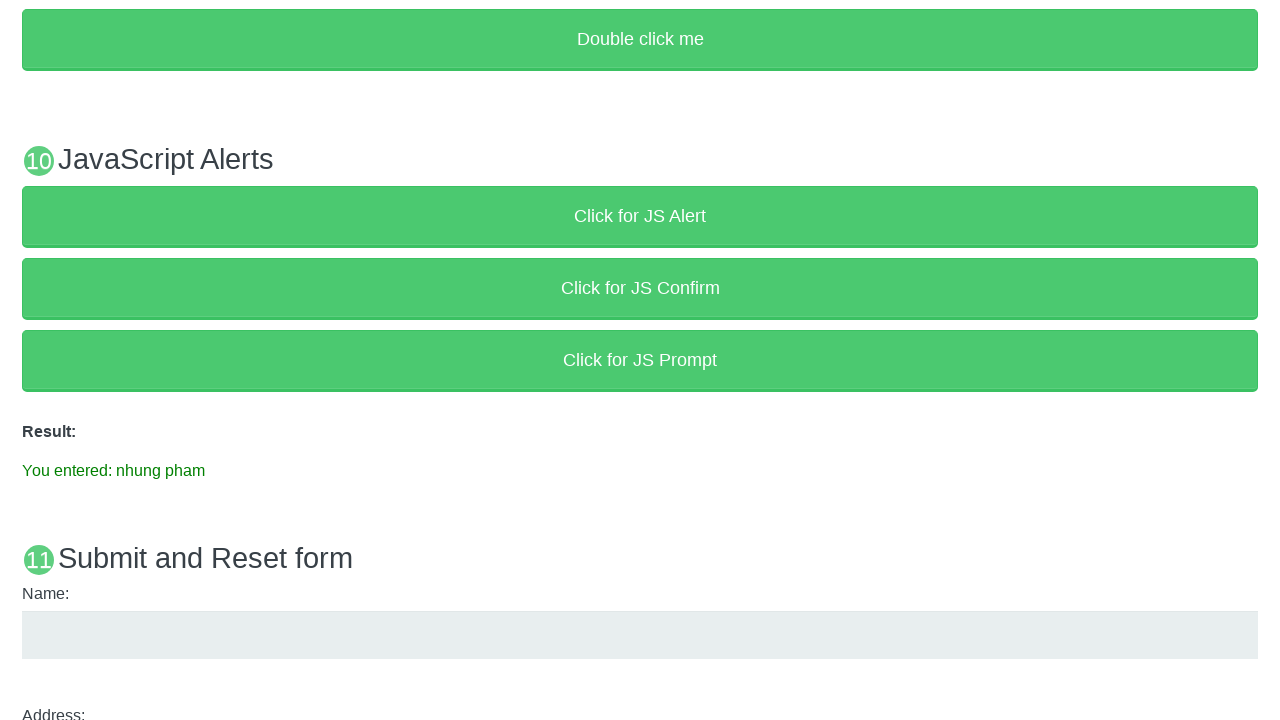

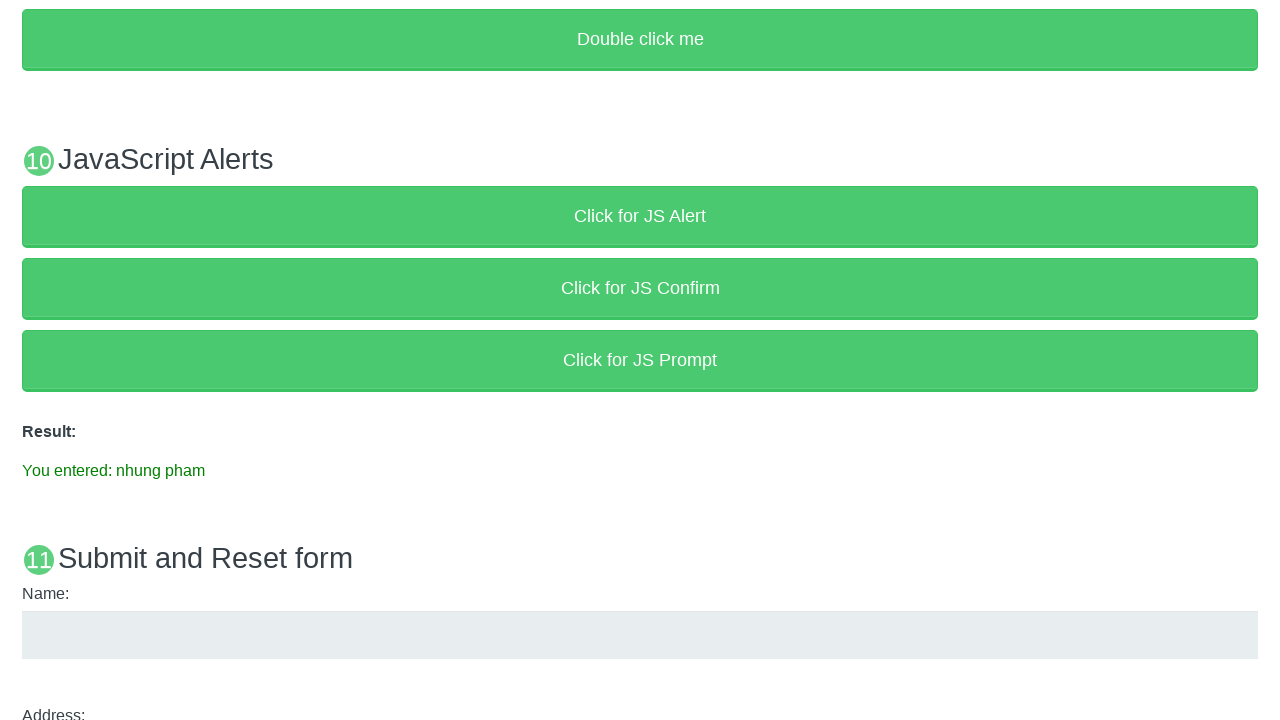